Tests interacting with a full-screen online calculator by switching to an iframe and clicking on the canvas element at specific coordinates to press a calculator button.

Starting URL: https://www.online-calculator.com/full-screen-calculator/

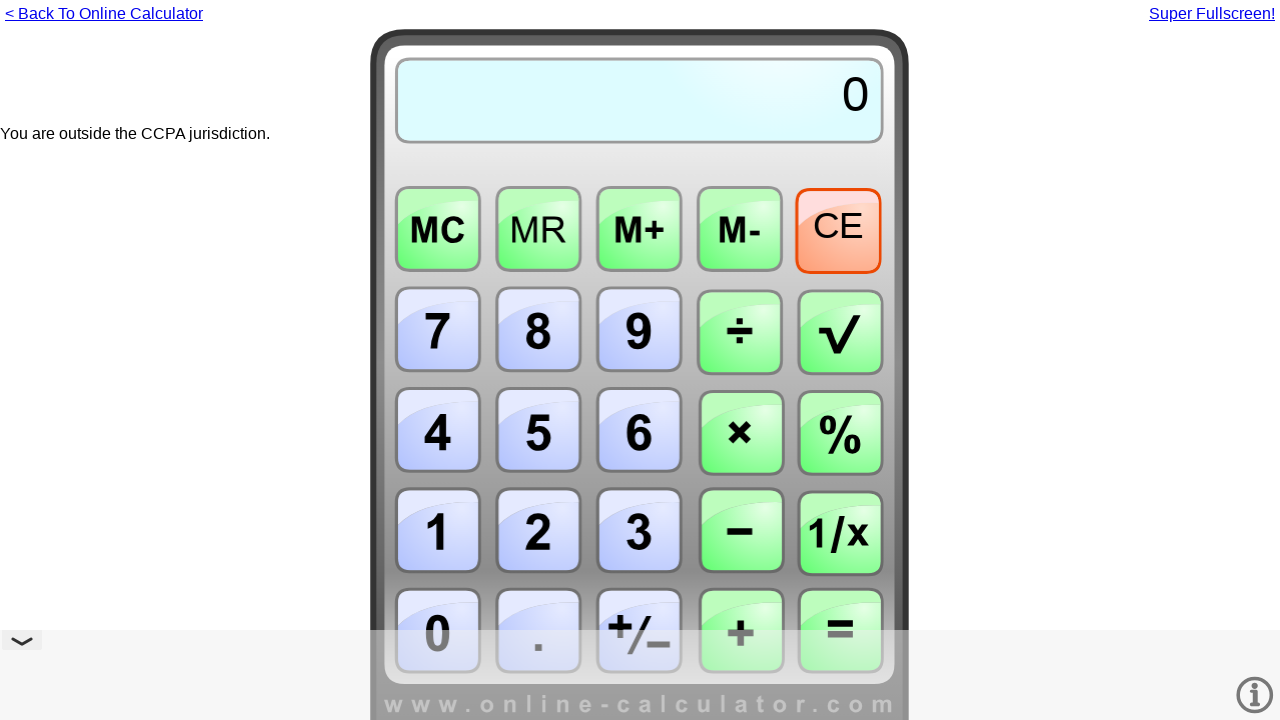

Navigated to full-screen online calculator
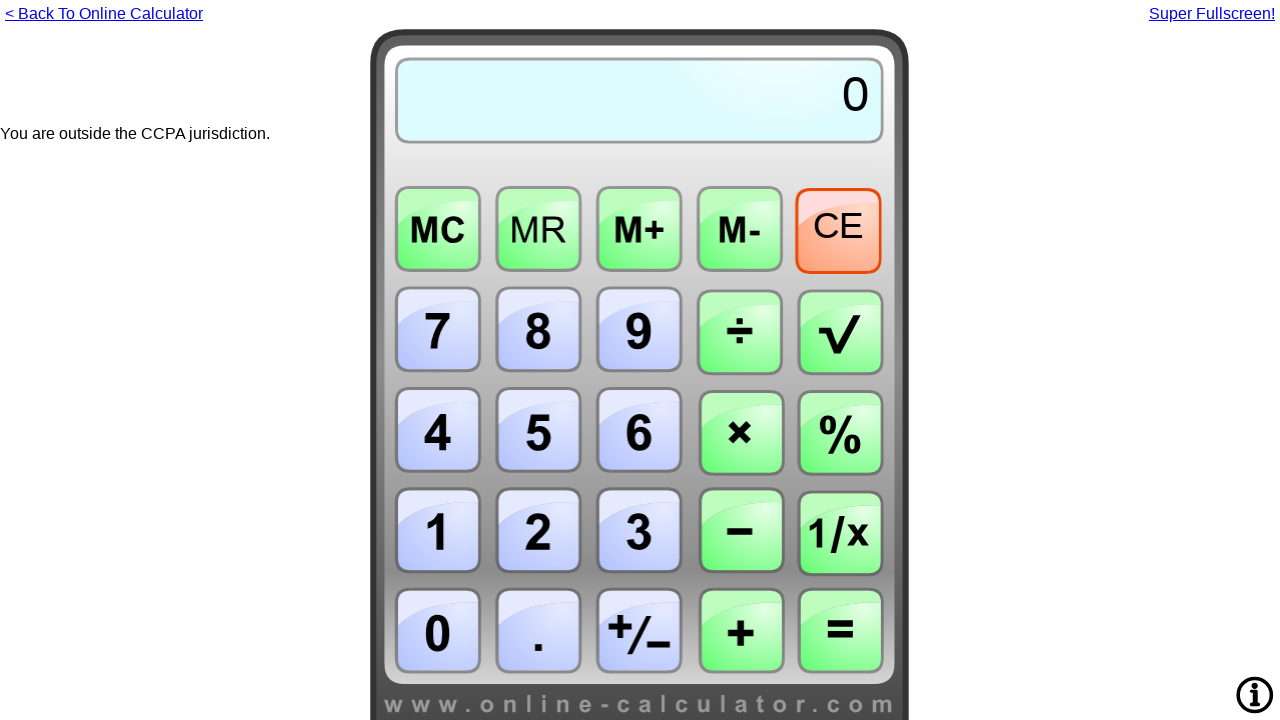

Located calculator iframe #fullframe
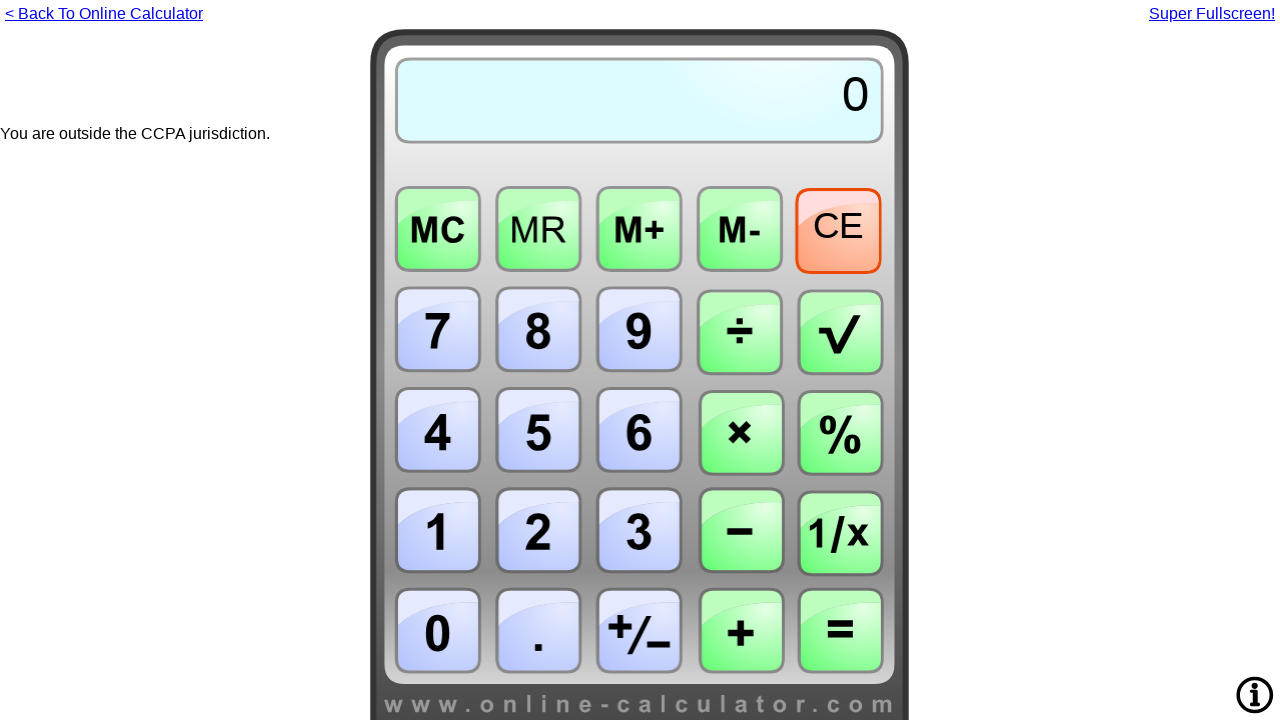

Canvas element #animation_container is now visible
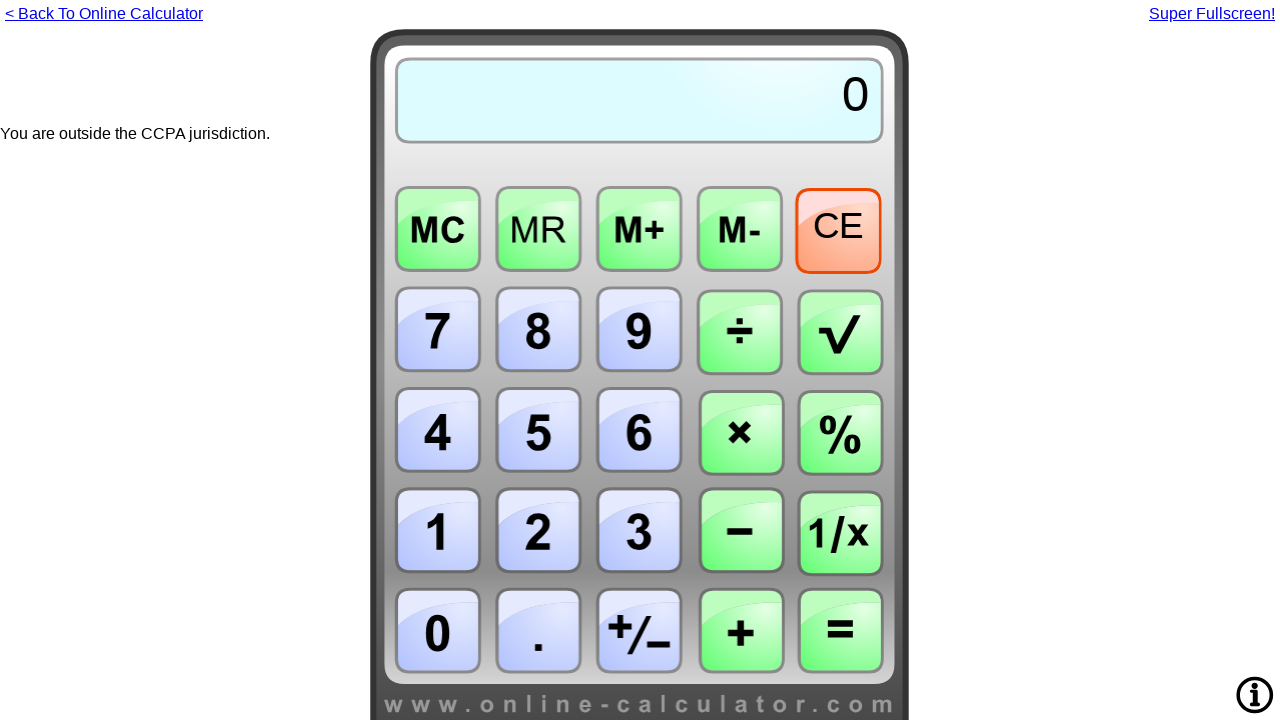

Retrieved bounding box coordinates of canvas element
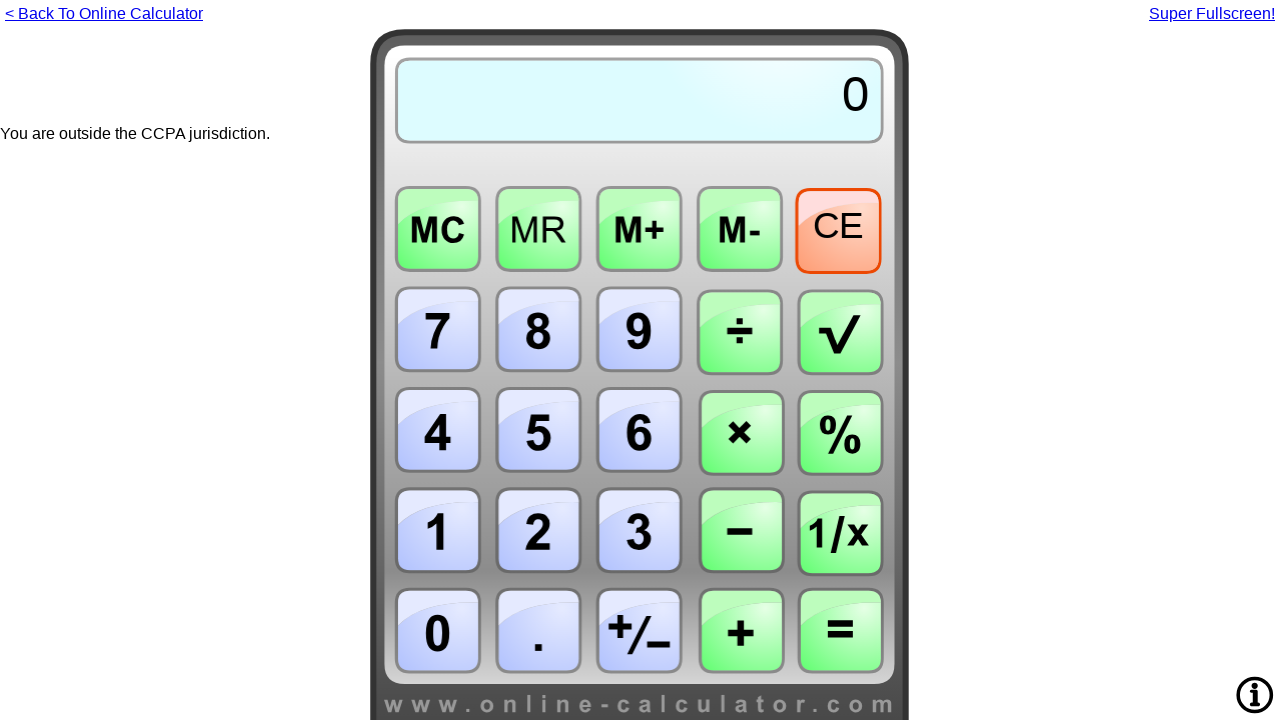

Clicked calculator button at canvas coordinates (670, 254) at (1039, 282)
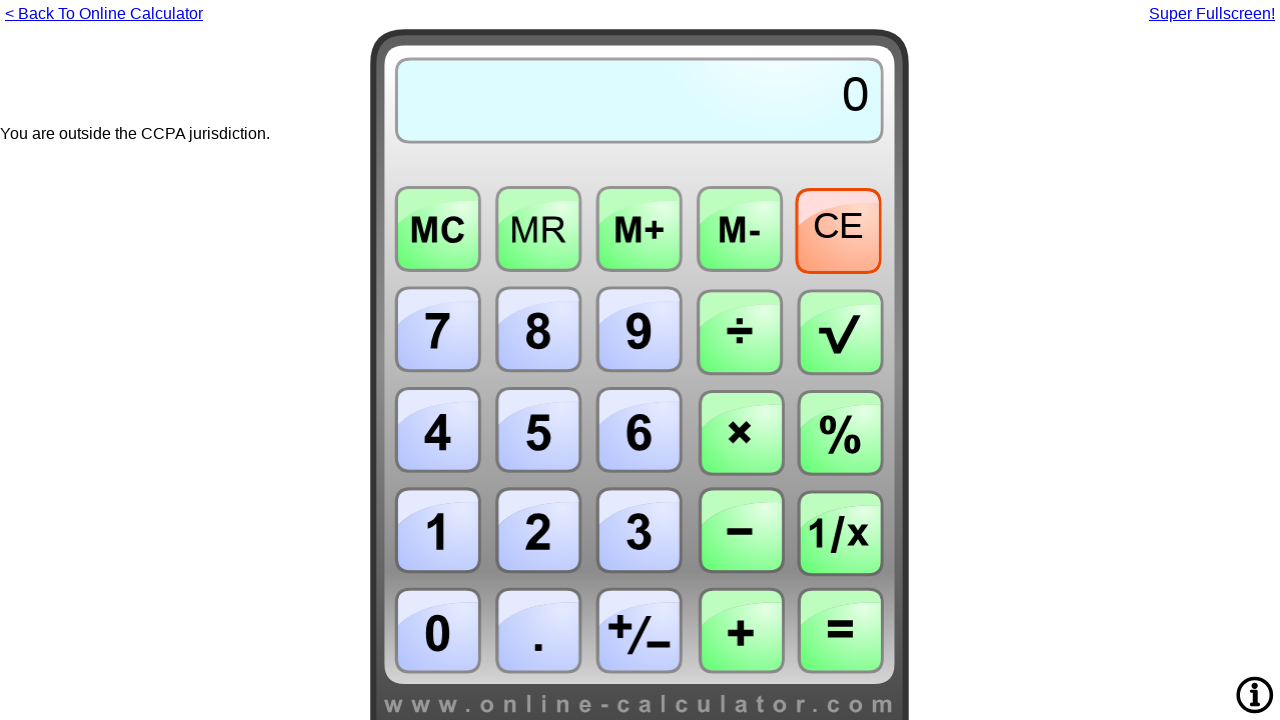

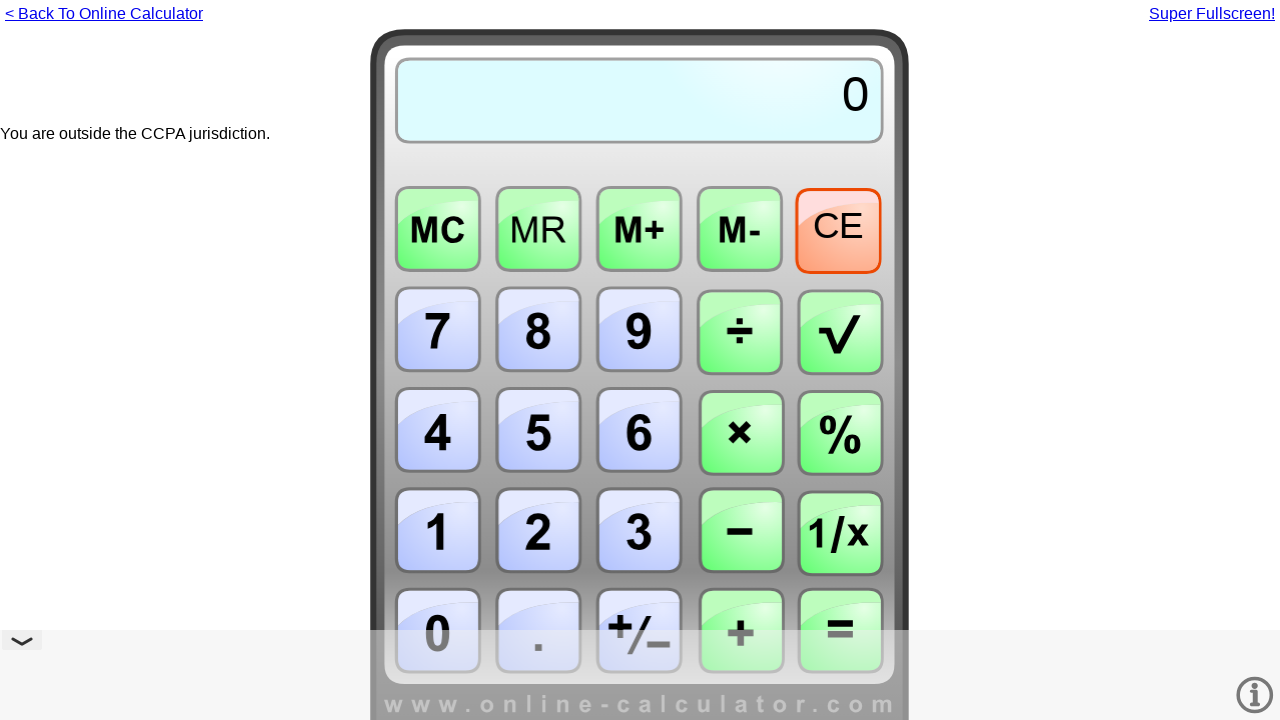